Tests mouse hover functionality on the Mount Sinai website by hovering over the "Our Locations" dropdown menu

Starting URL: https://www.mountsinai.org/

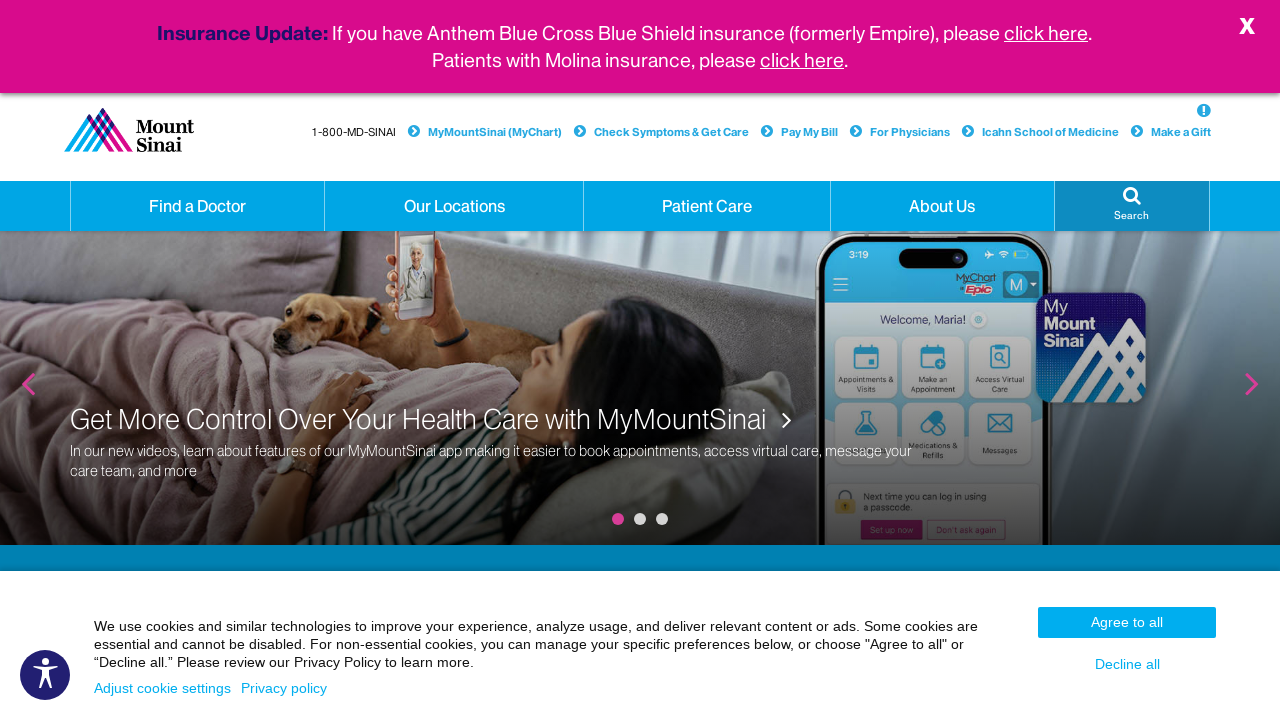

Located the 'Our Locations' dropdown element
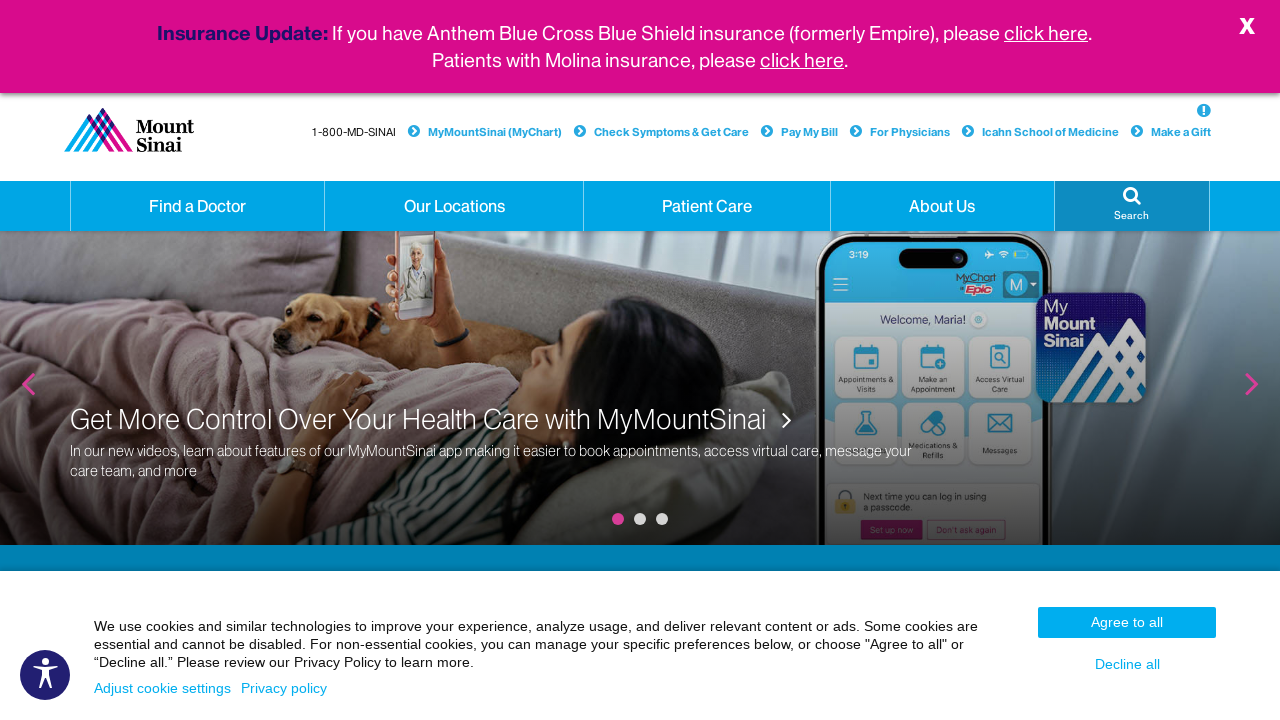

Hovered mouse over 'Our Locations' dropdown at (454, 206) on xpath=//a[normalize-space(text())='Our Locations' and @class='hidden-xs dropdown
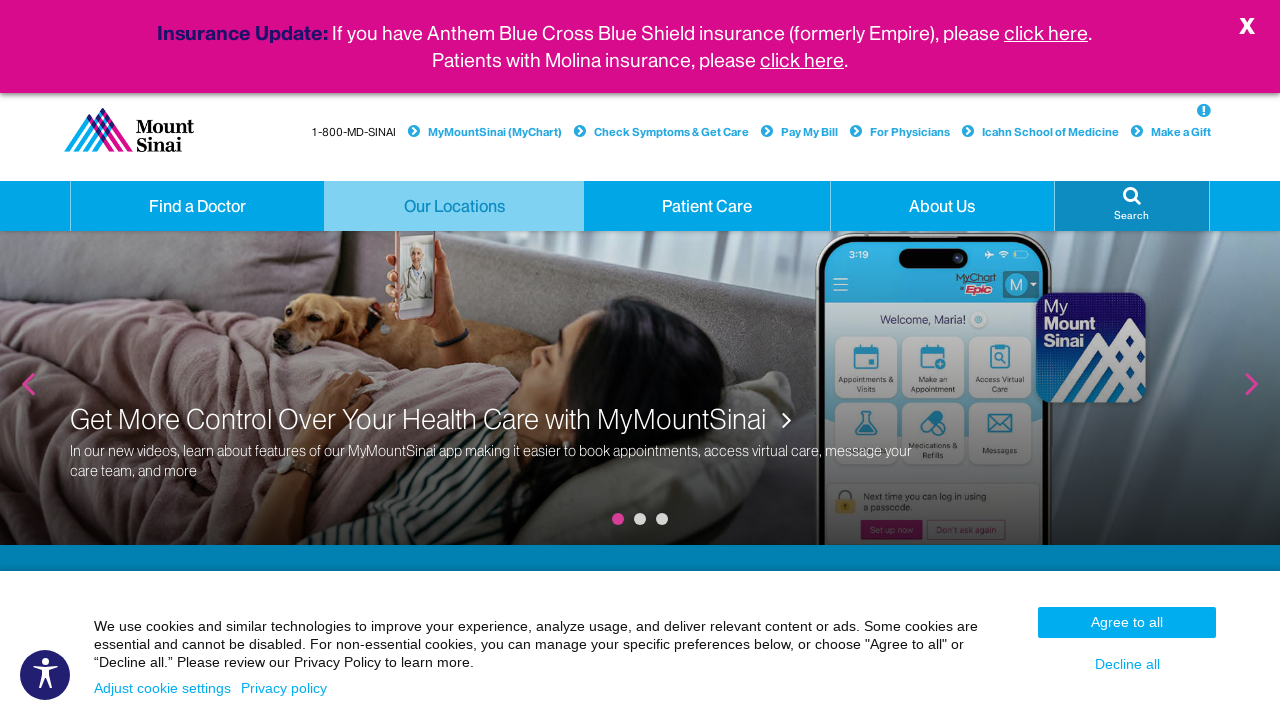

Waited 2 seconds for hover effect to display
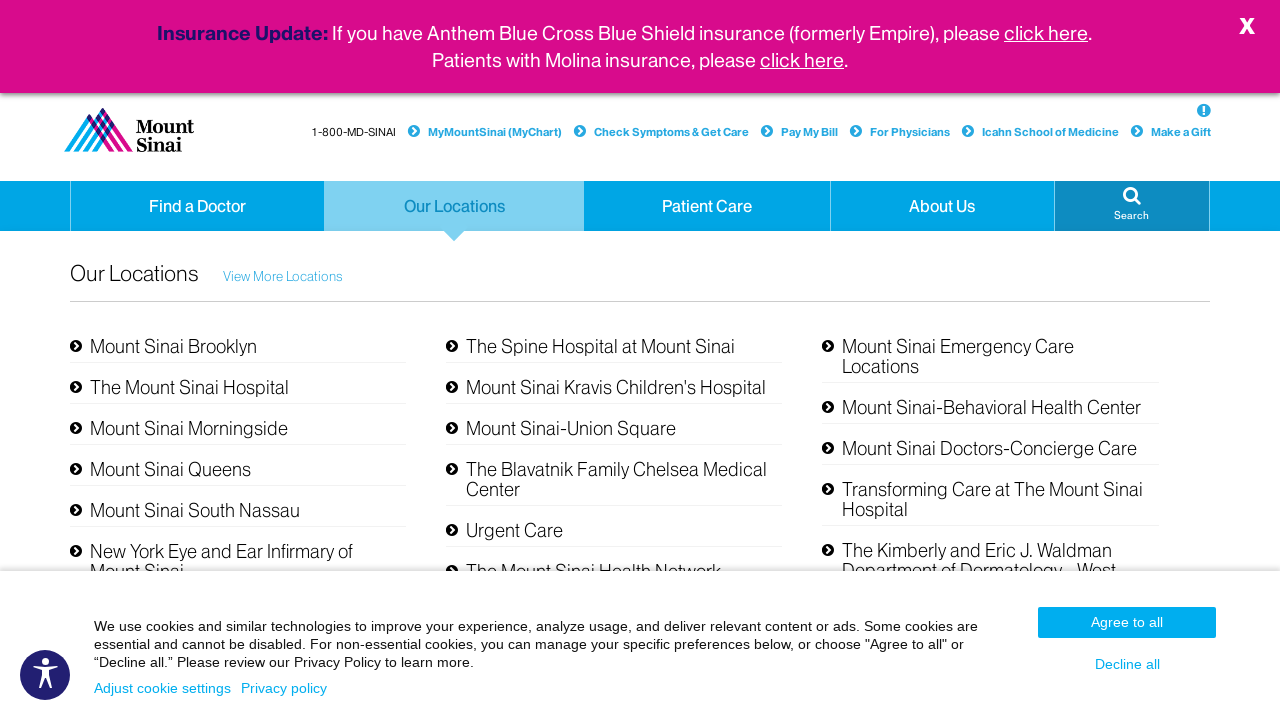

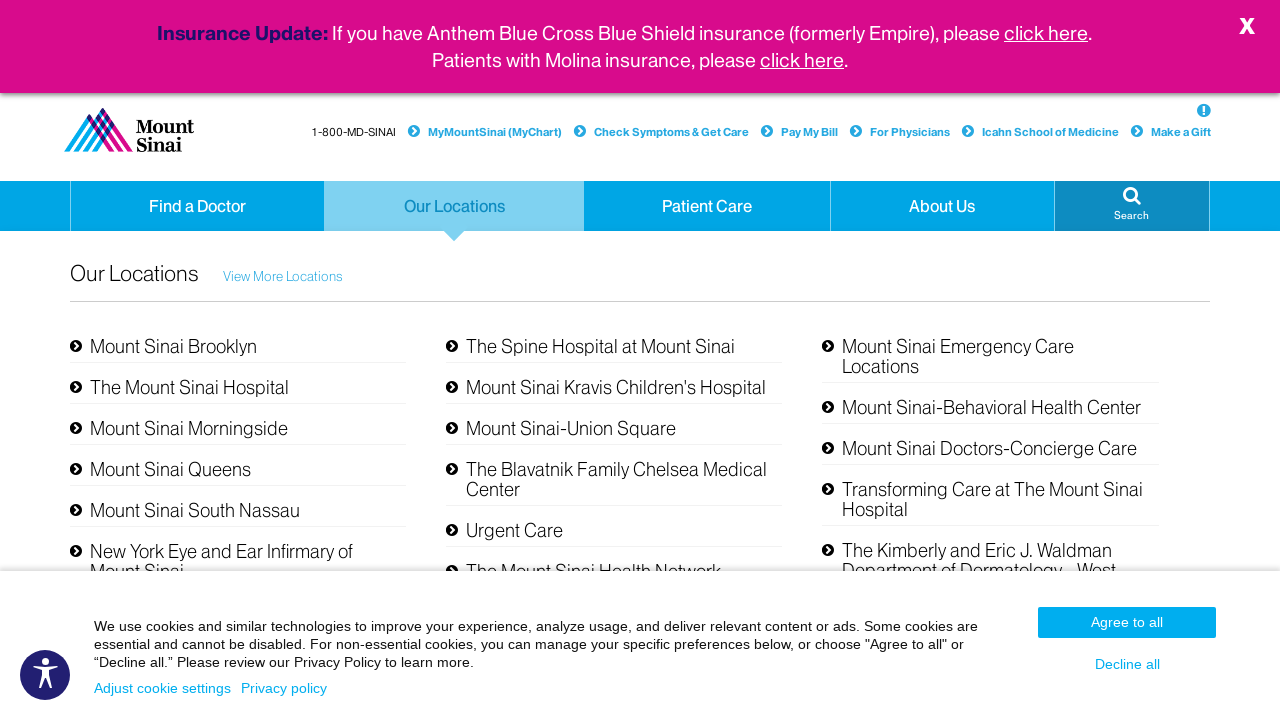